Tests that the Clear completed button displays correctly when items are completed

Starting URL: https://demo.playwright.dev/todomvc

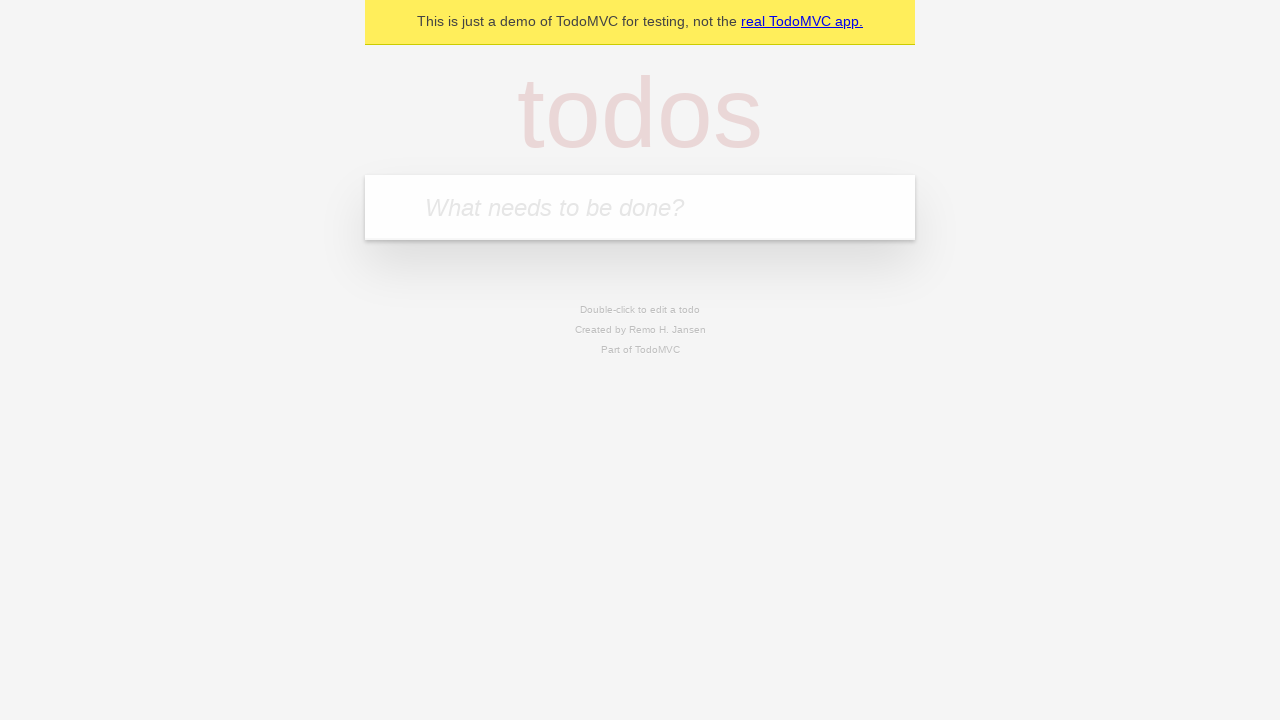

Filled todo input with 'buy some cheese' on internal:attr=[placeholder="What needs to be done?"i]
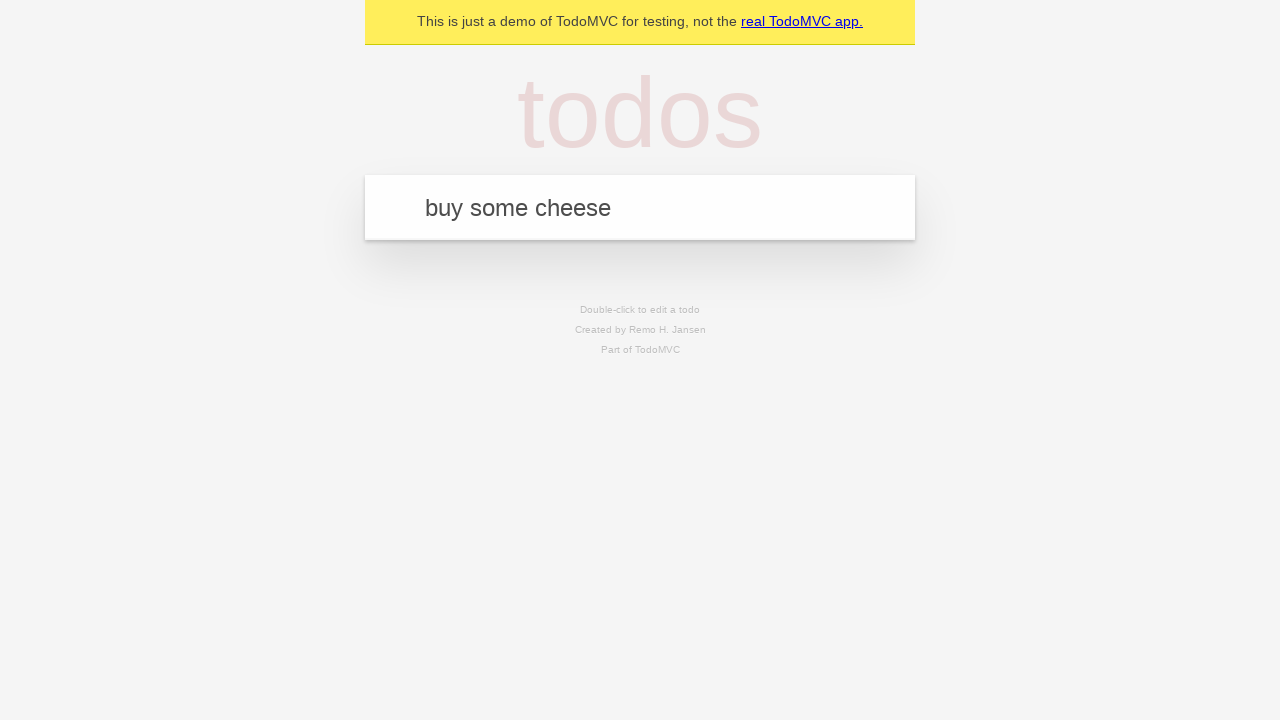

Pressed Enter to add first todo on internal:attr=[placeholder="What needs to be done?"i]
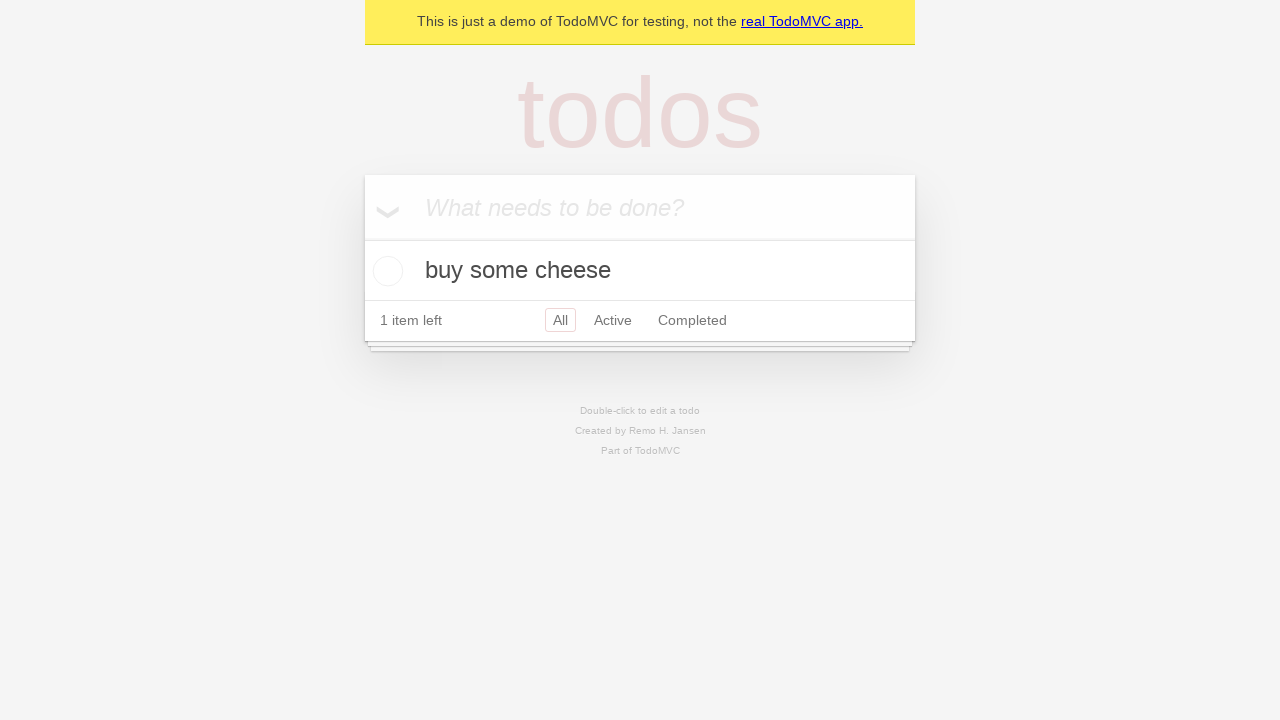

Filled todo input with 'feed the cat' on internal:attr=[placeholder="What needs to be done?"i]
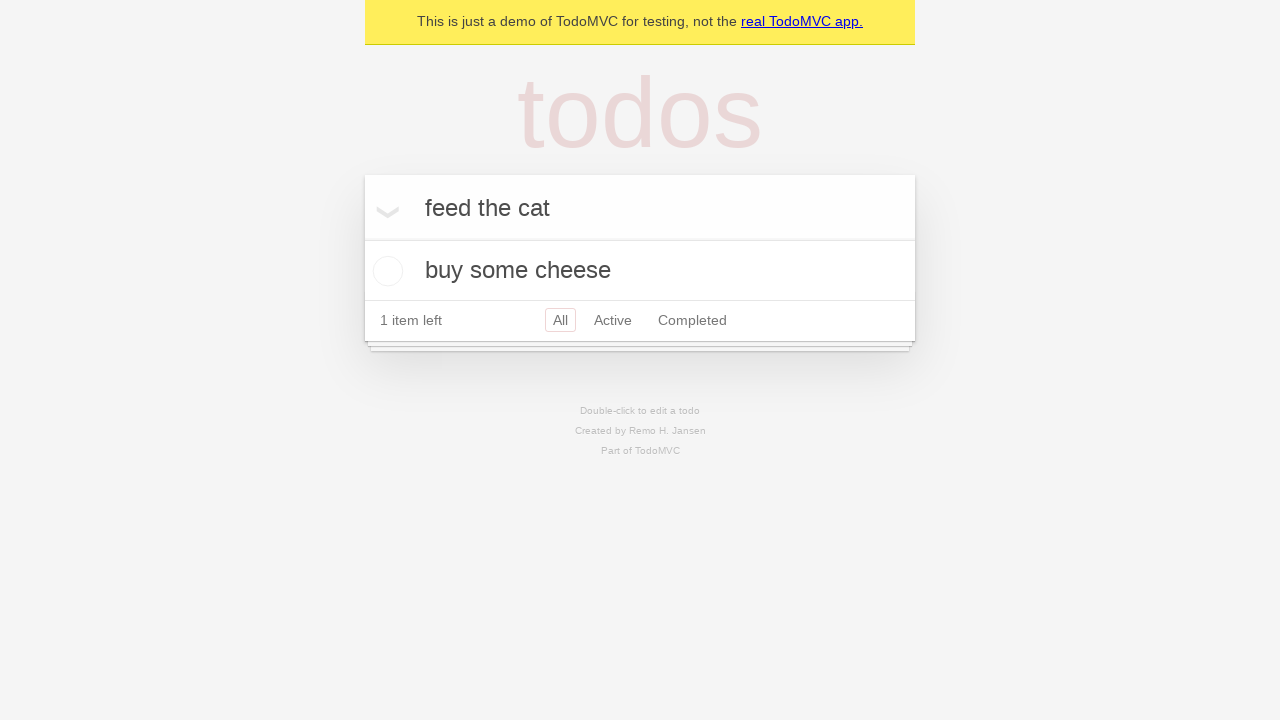

Pressed Enter to add second todo on internal:attr=[placeholder="What needs to be done?"i]
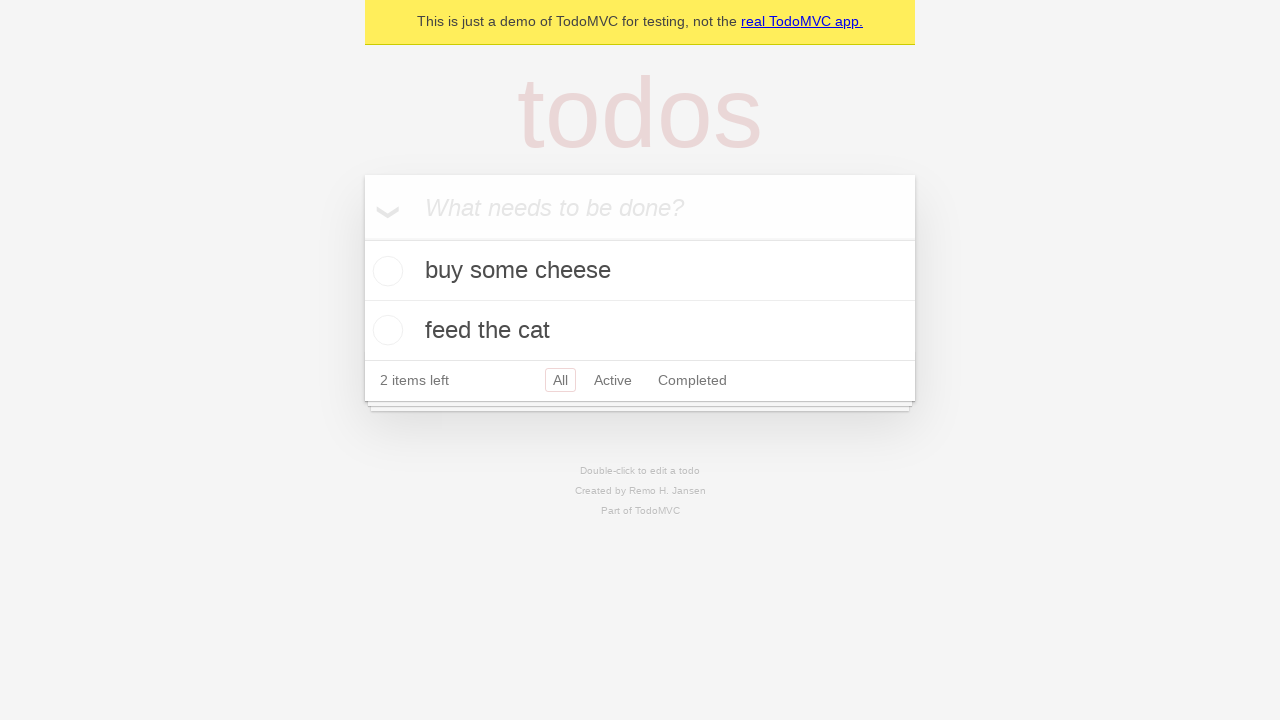

Filled todo input with 'book a doctors appointment' on internal:attr=[placeholder="What needs to be done?"i]
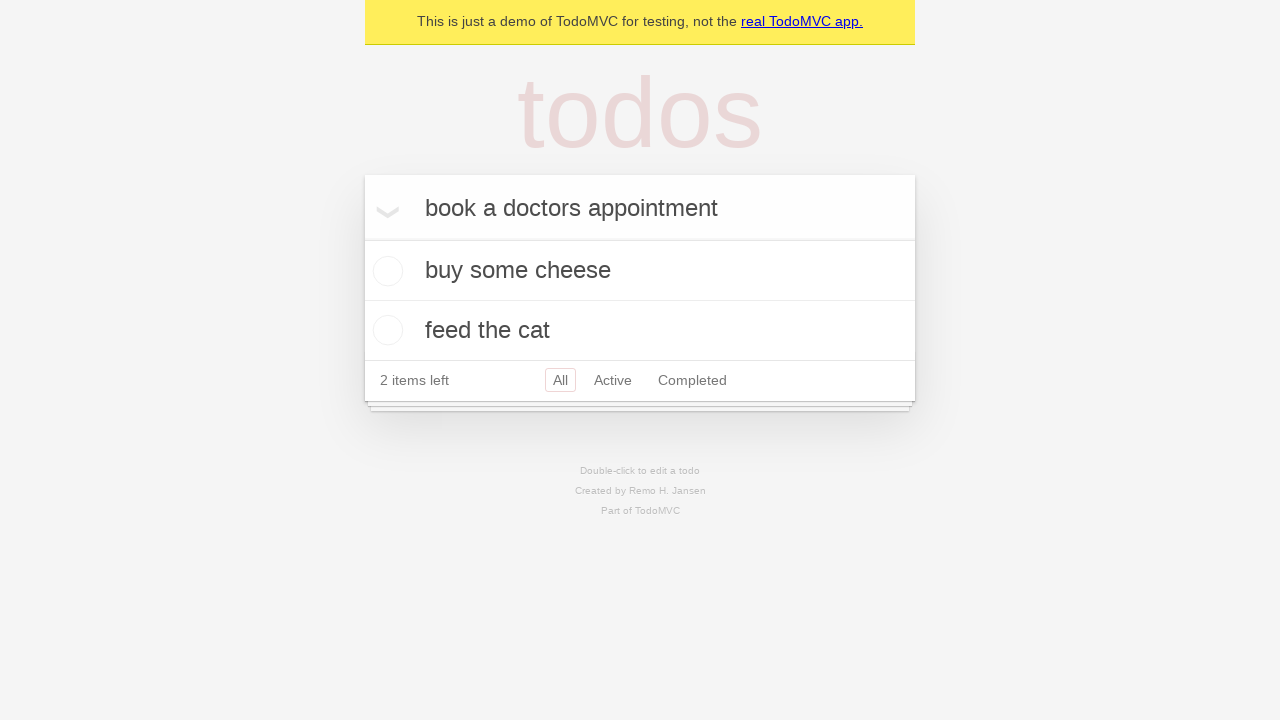

Pressed Enter to add third todo on internal:attr=[placeholder="What needs to be done?"i]
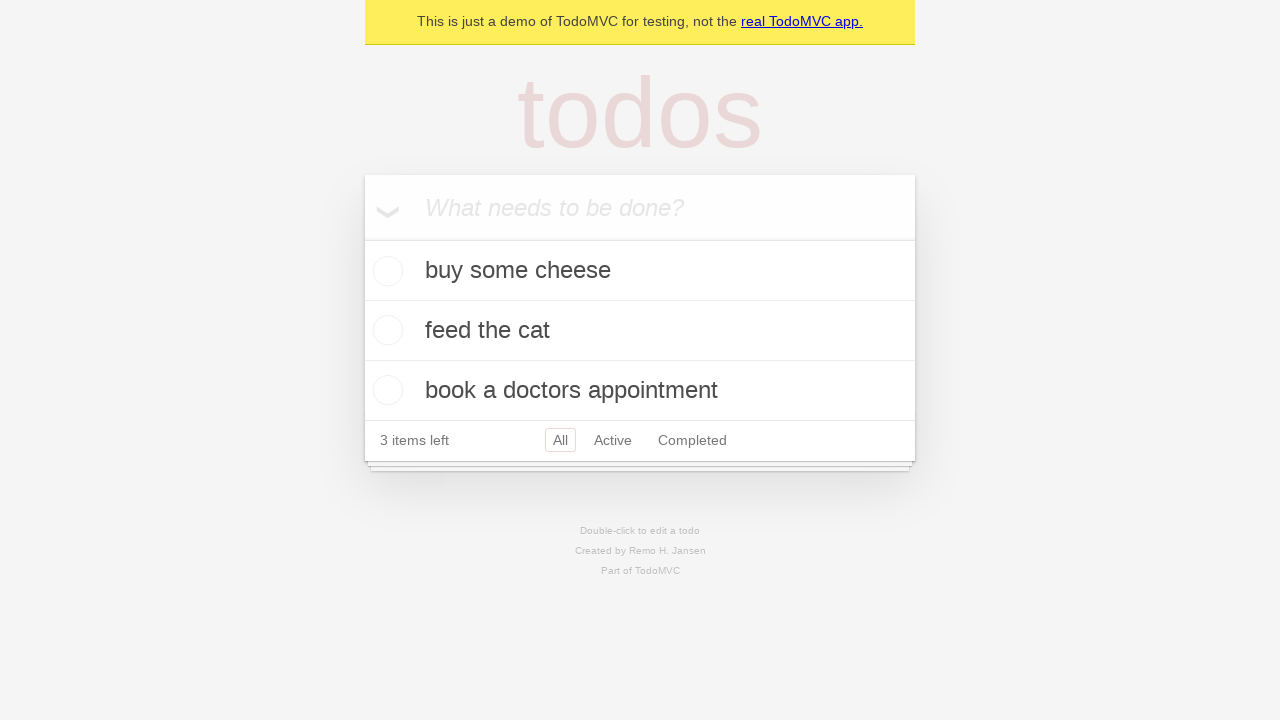

Checked the first todo item at (385, 271) on .todo-list li .toggle >> nth=0
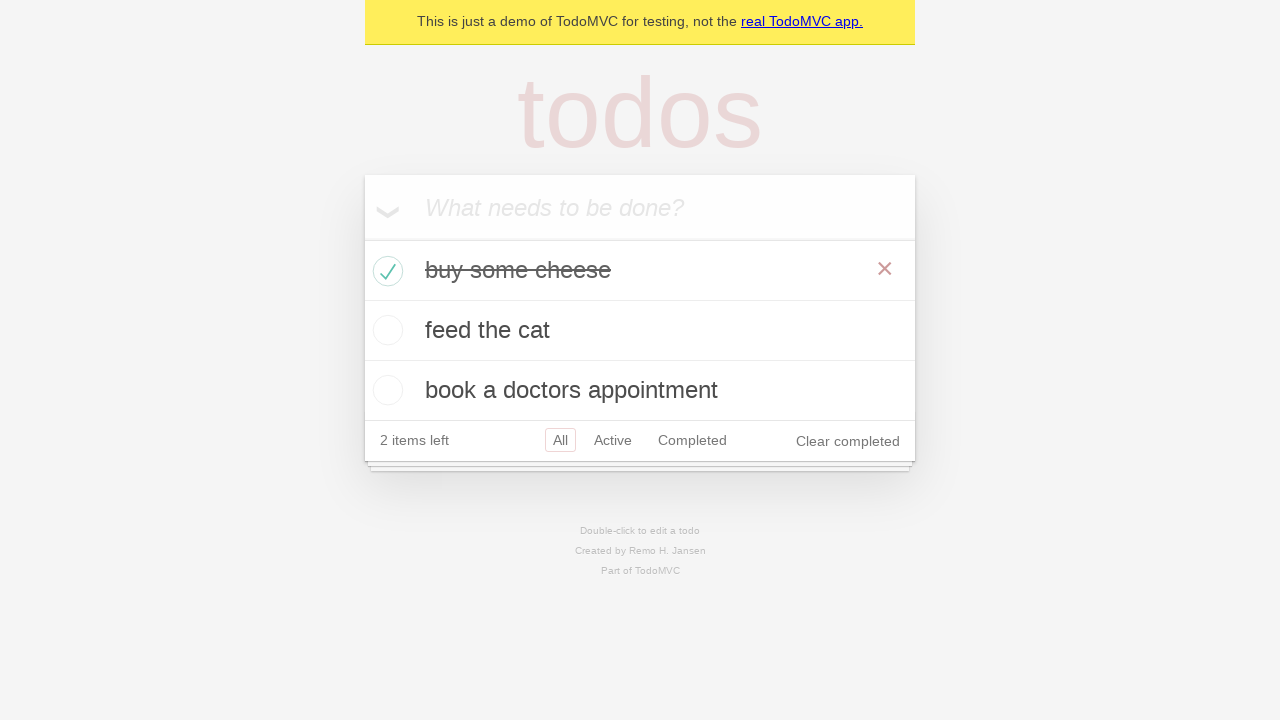

Clear completed button is displayed after checking a todo
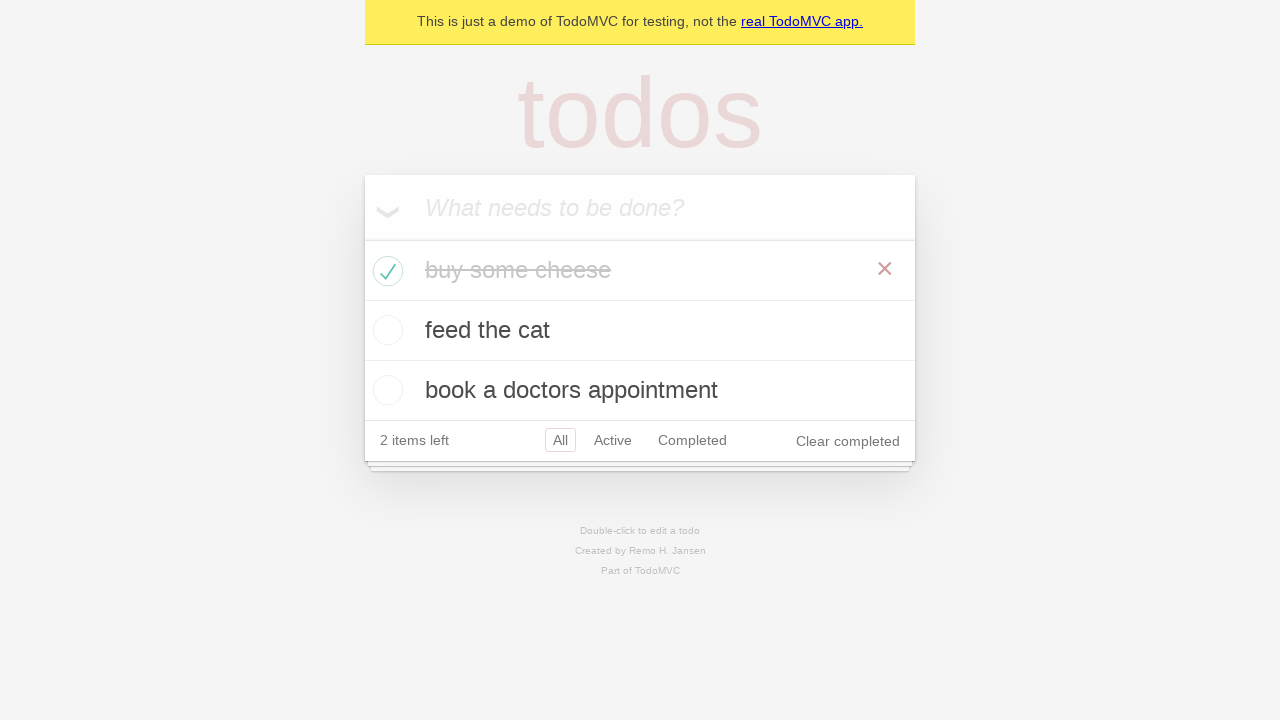

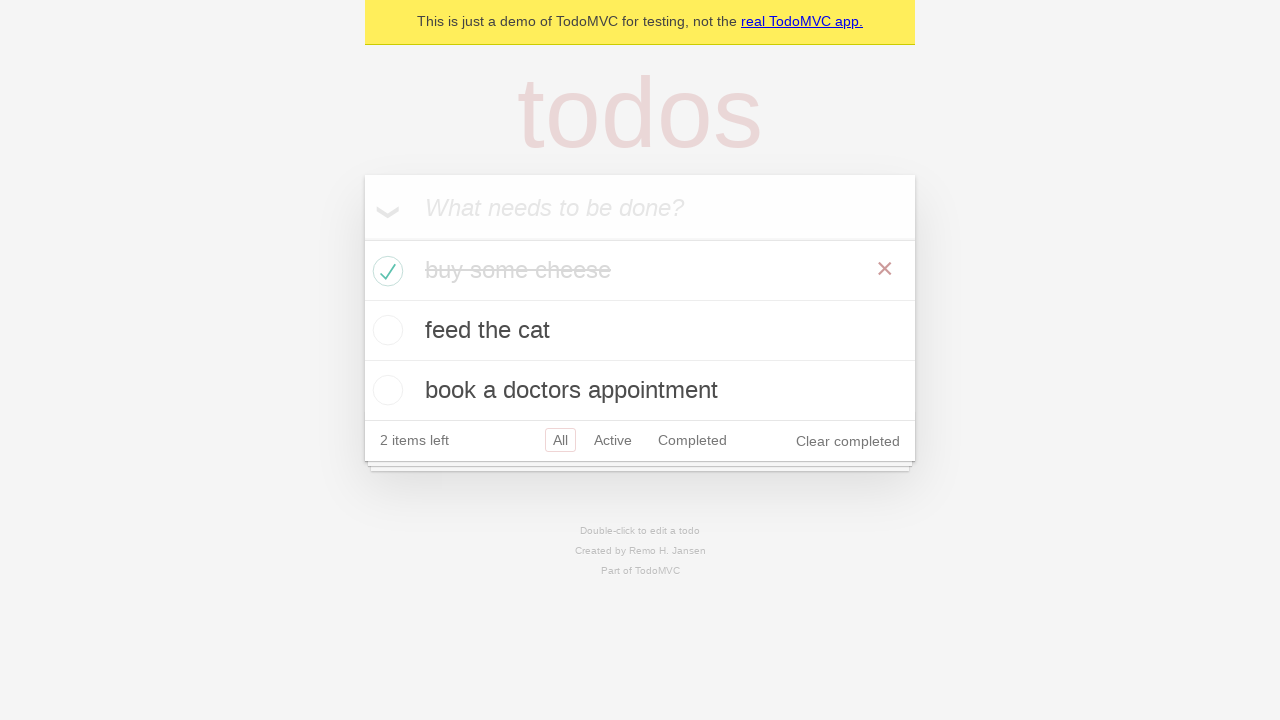